Tests the redirect functionality by clicking the "here" link on the redirector page and verifying that the page redirects to the status codes page, then clicks on a specific status code link.

Starting URL: https://the-internet.herokuapp.com/redirector

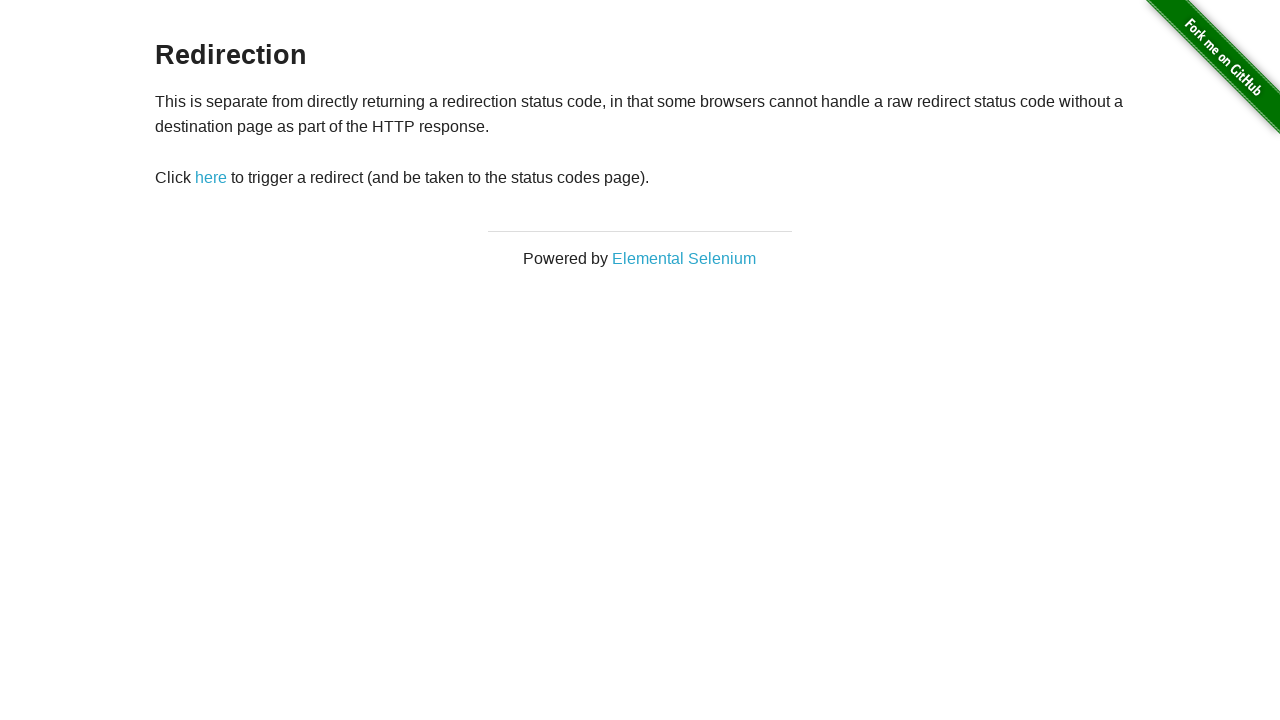

Waited for page heading to display
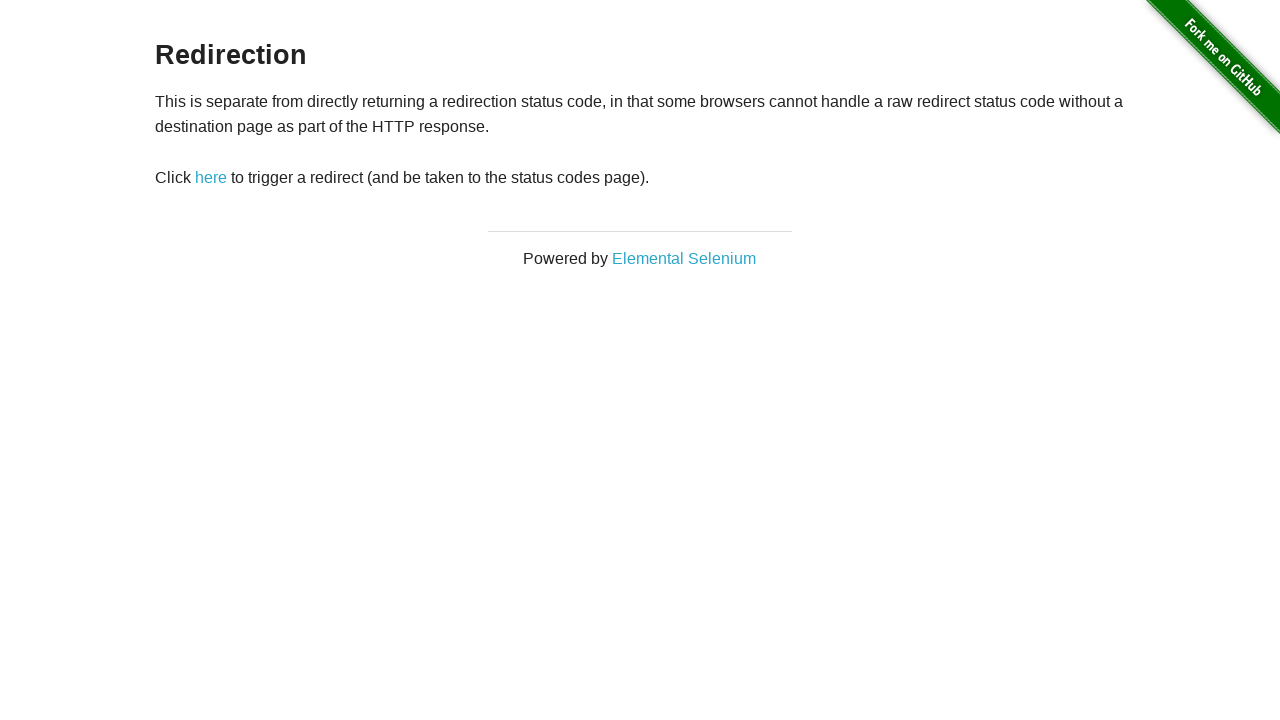

Retrieved heading text: 'Redirection'
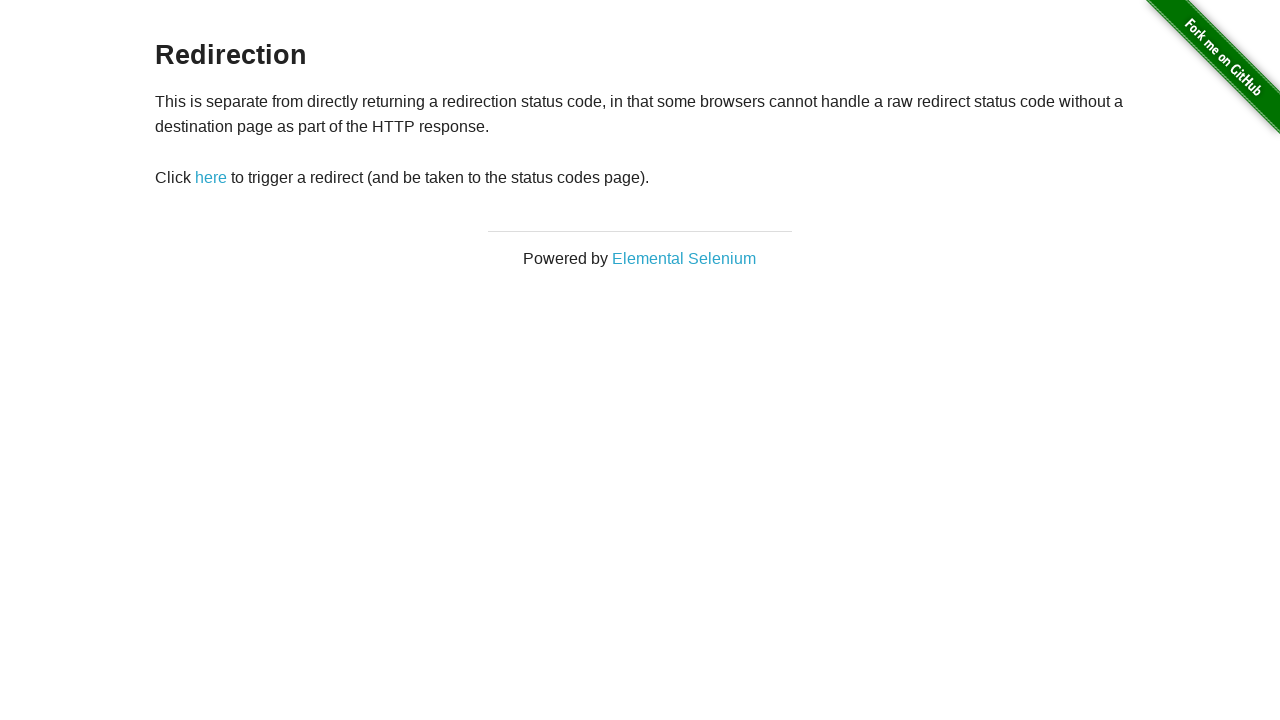

Verified 'Redirection' text is present in heading
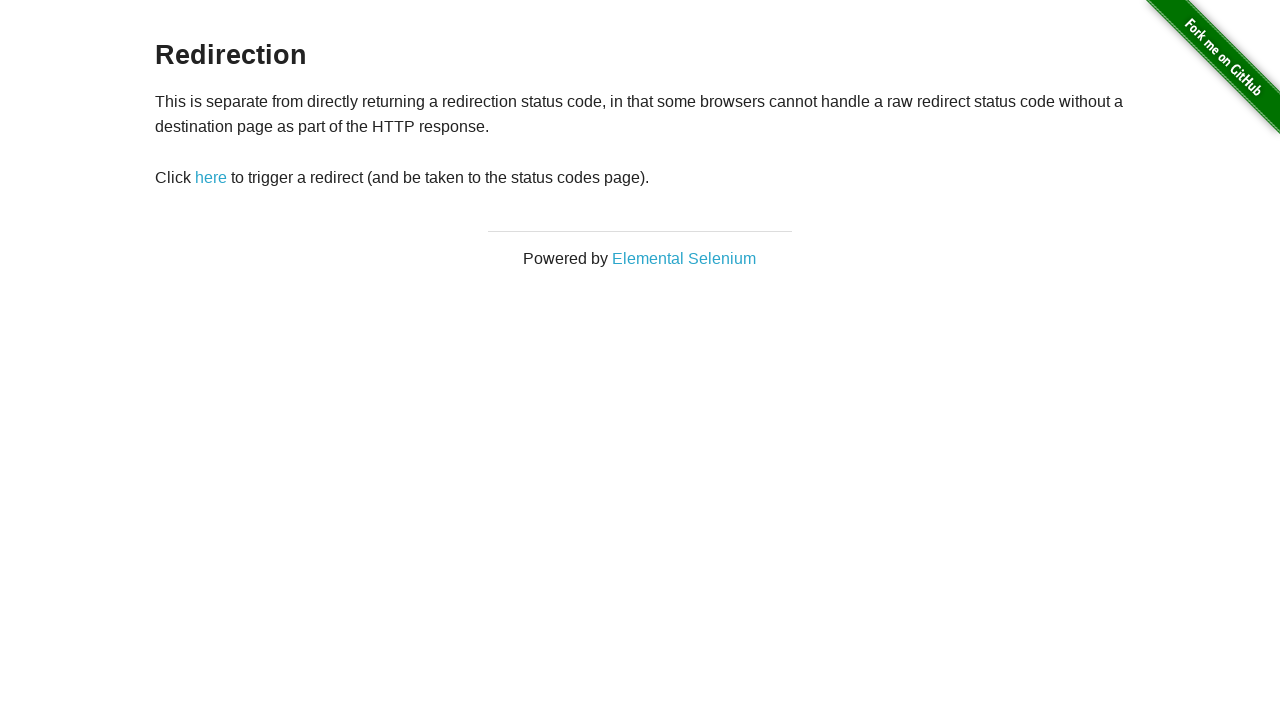

Clicked the 'here' link to trigger redirect at (211, 178) on a:text('here')
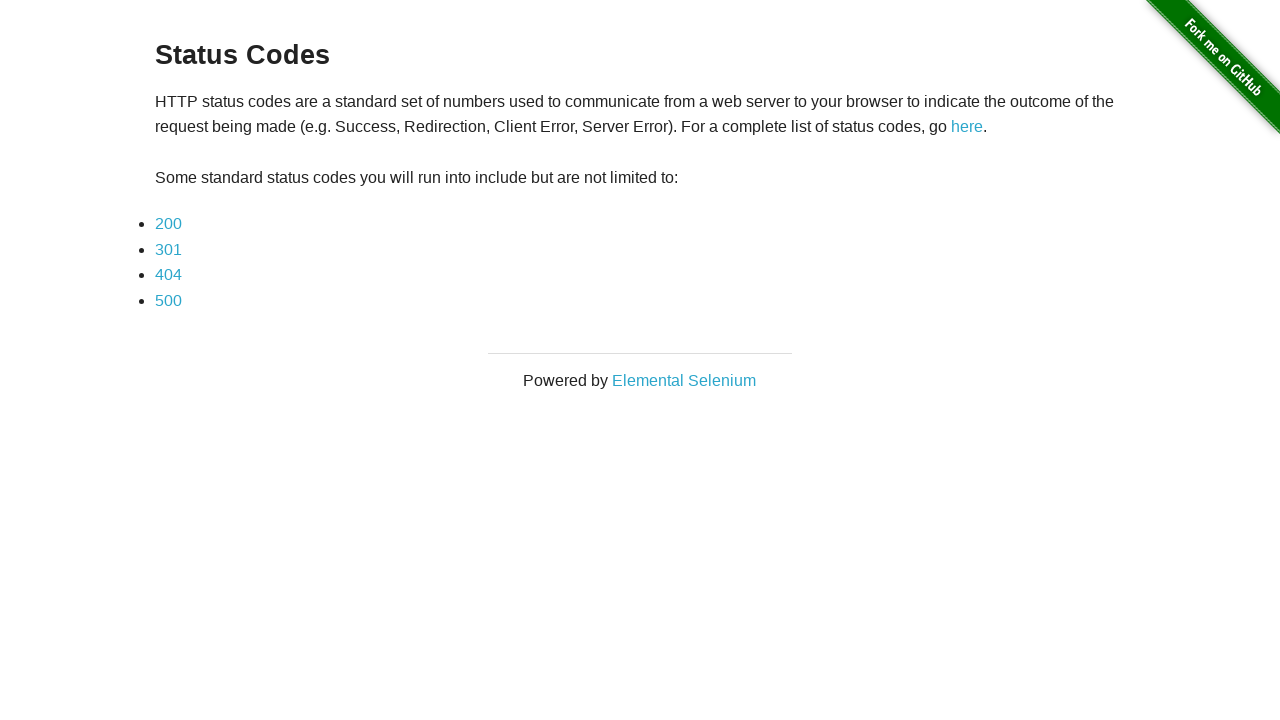

Verified redirect to status codes page
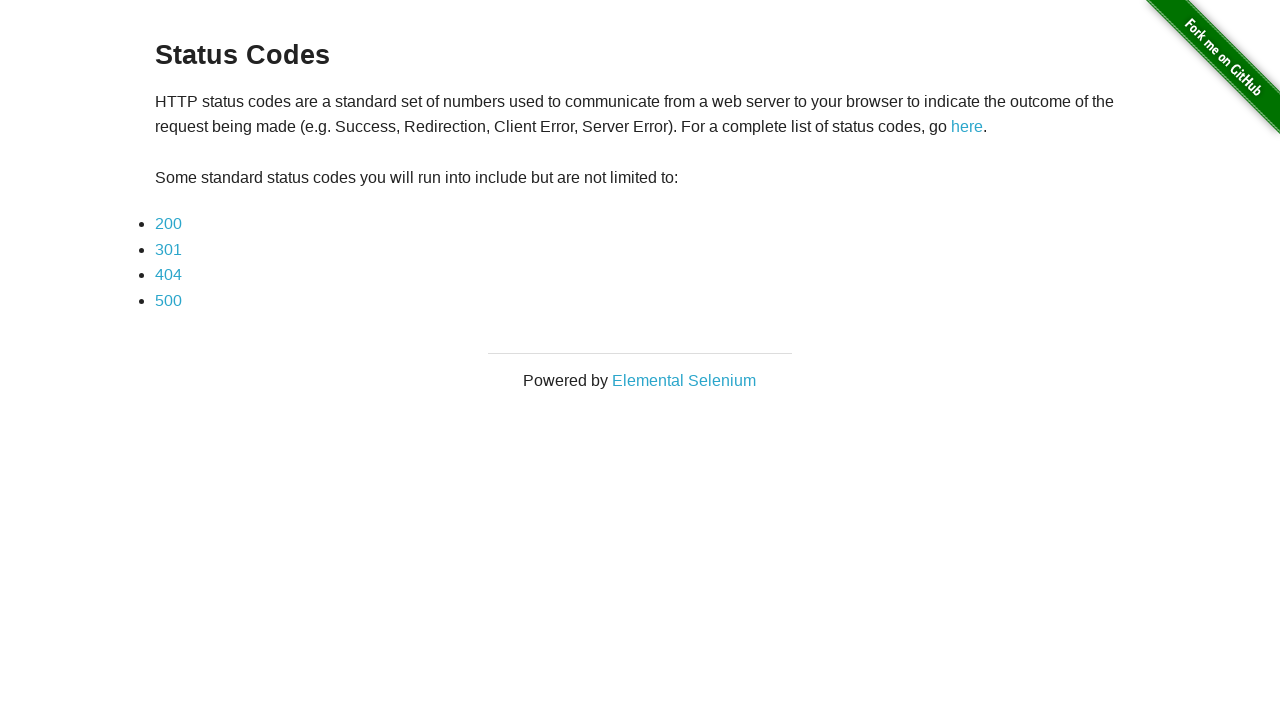

Waited for status codes page heading to display
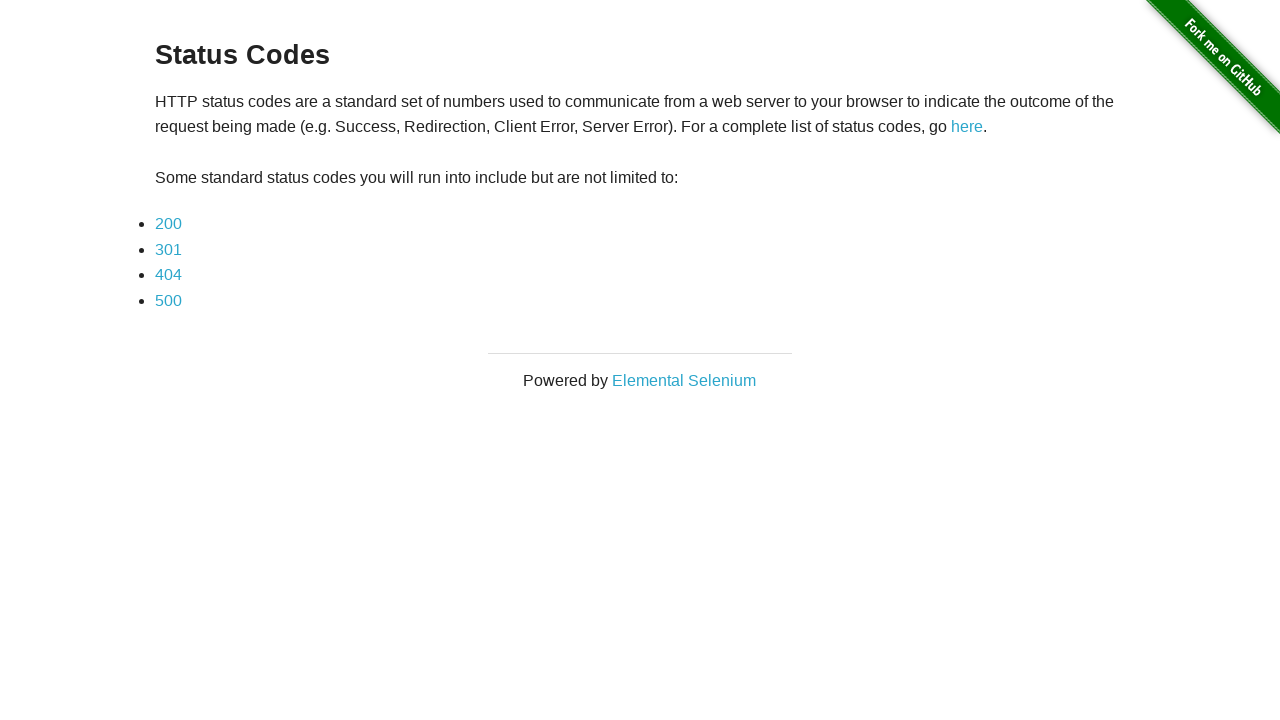

Clicked on the '200' status code link at (168, 224) on .example a:text('200')
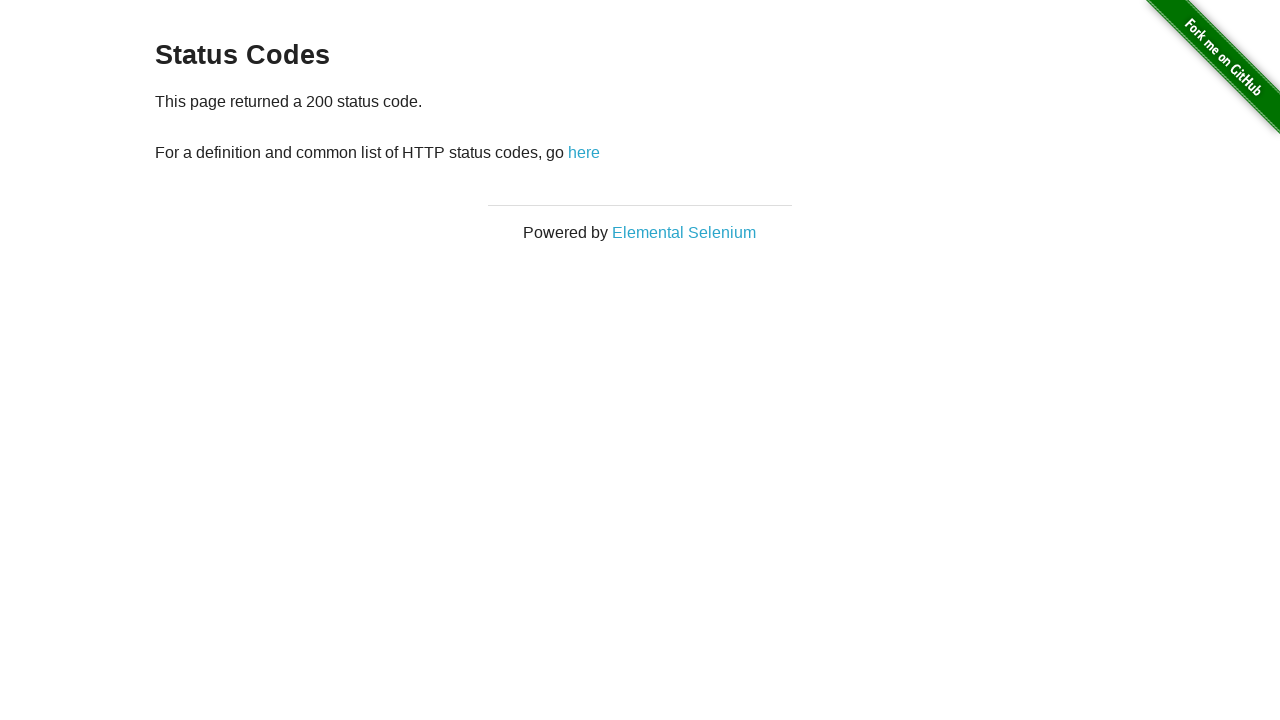

Waited for status code page to load
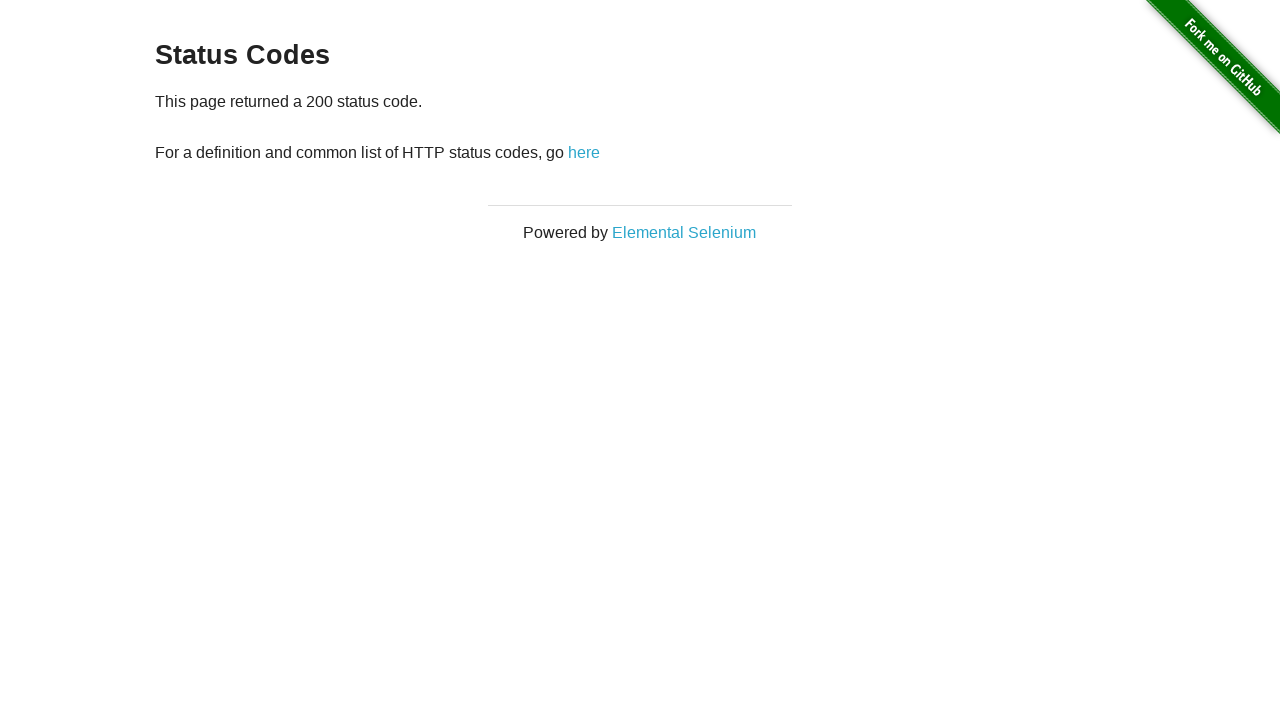

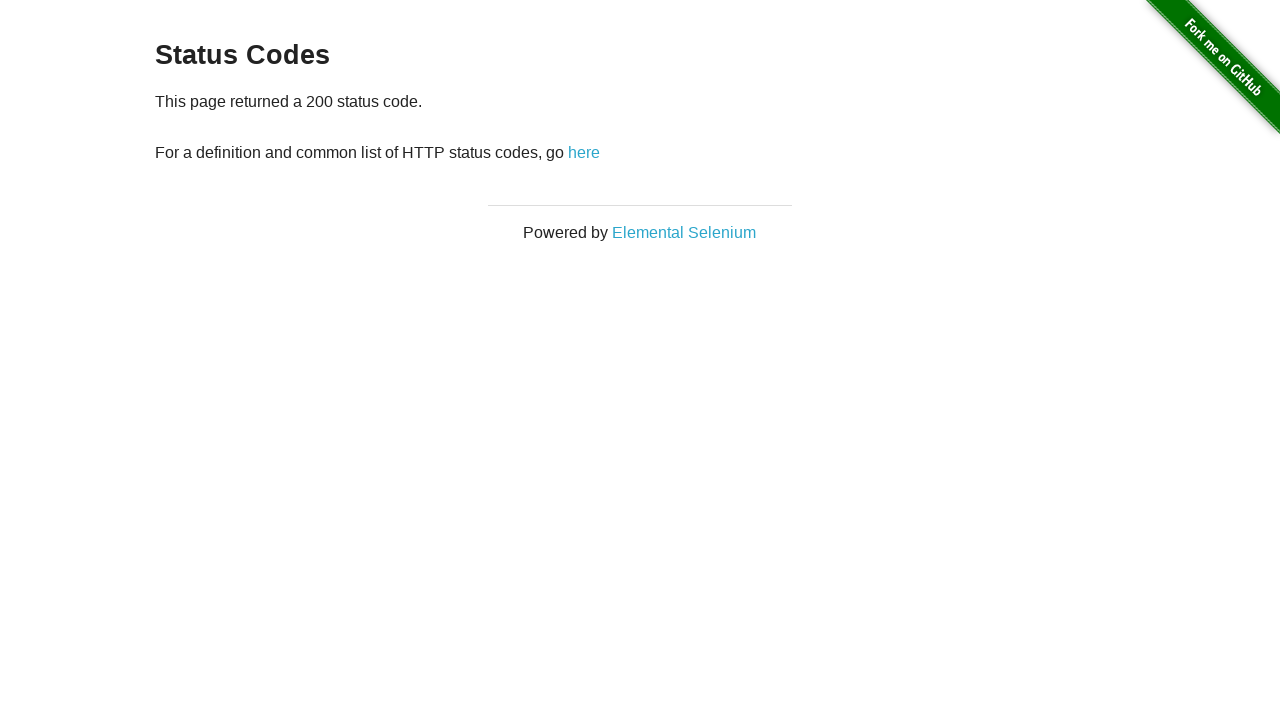